Tests dynamic controls functionality by toggling a checkbox's visibility and then selecting it when visible

Starting URL: https://v1.training-support.net/selenium/dynamic-controls

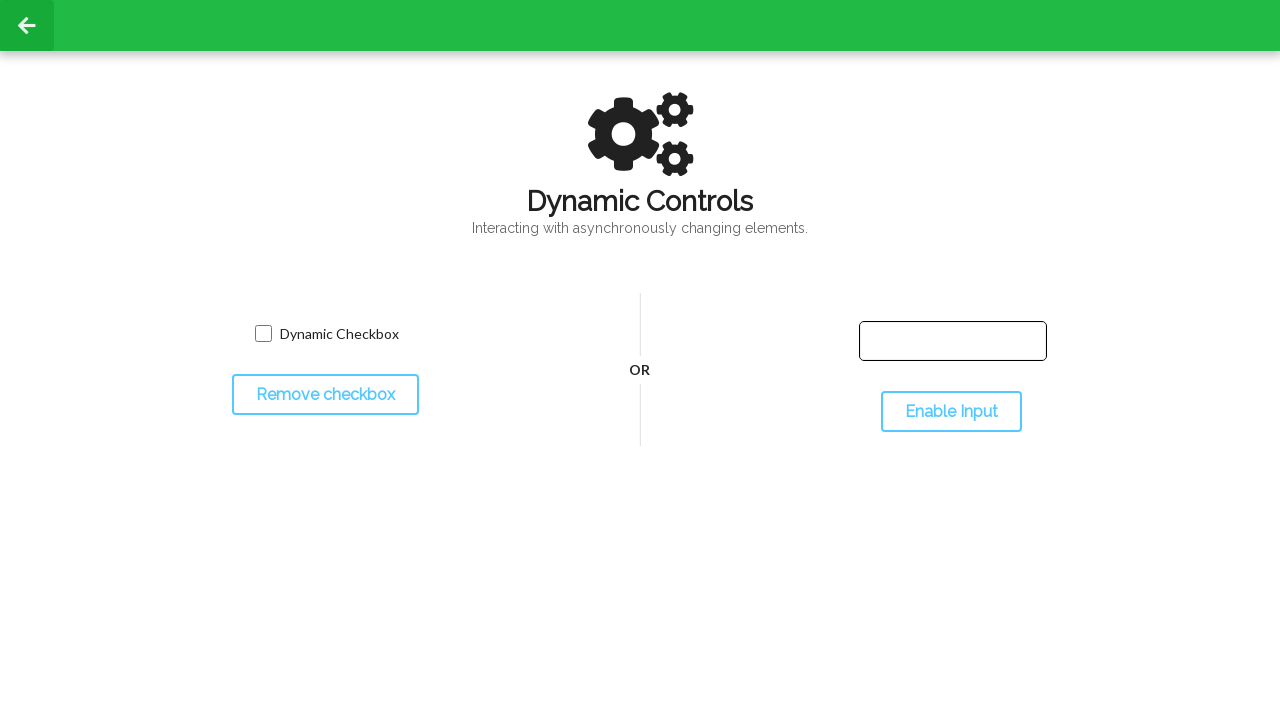

Clicked toggle button to hide checkbox at (325, 395) on #toggleCheckbox
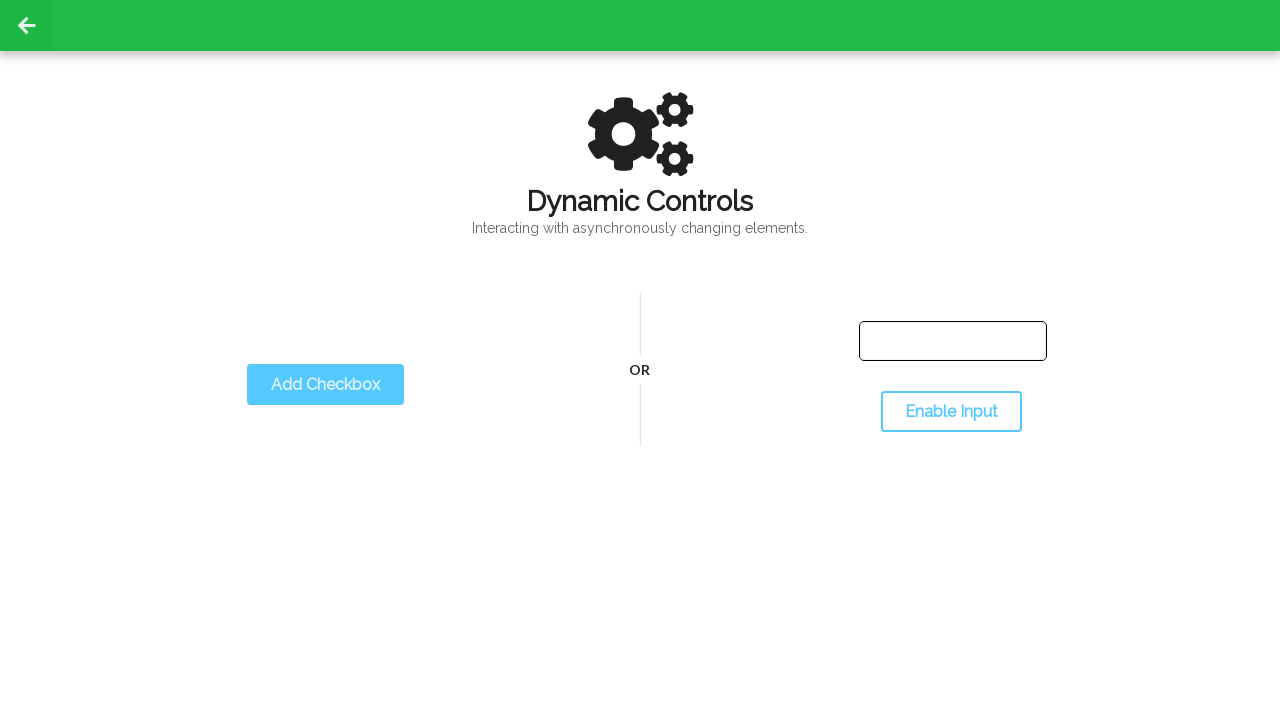

Checkbox disappeared after toggle
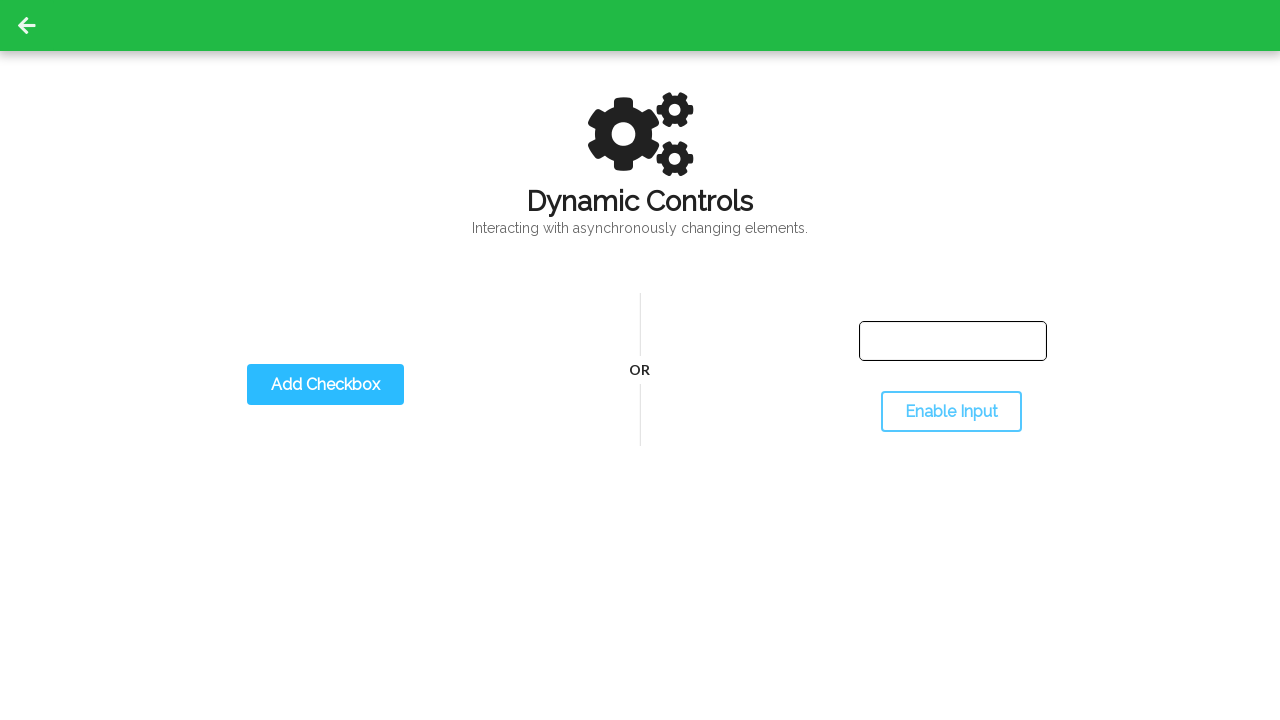

Clicked toggle button to show checkbox at (325, 385) on #toggleCheckbox
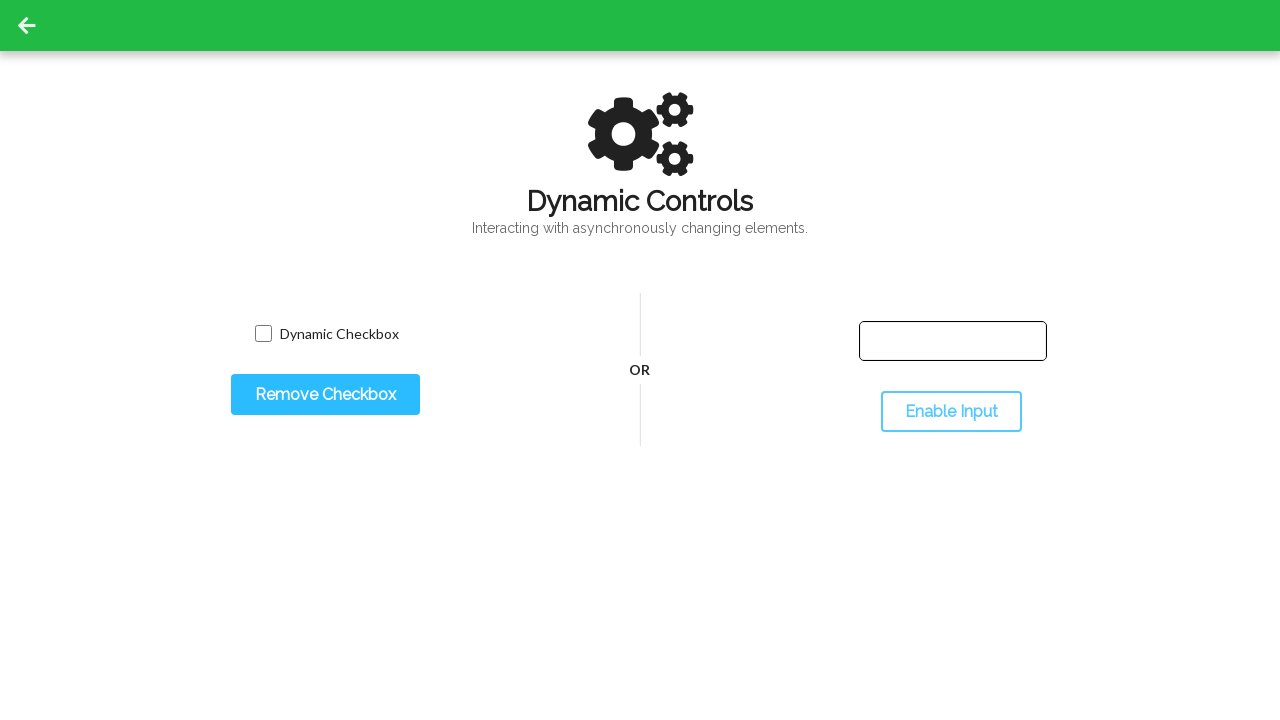

Checkbox became visible again
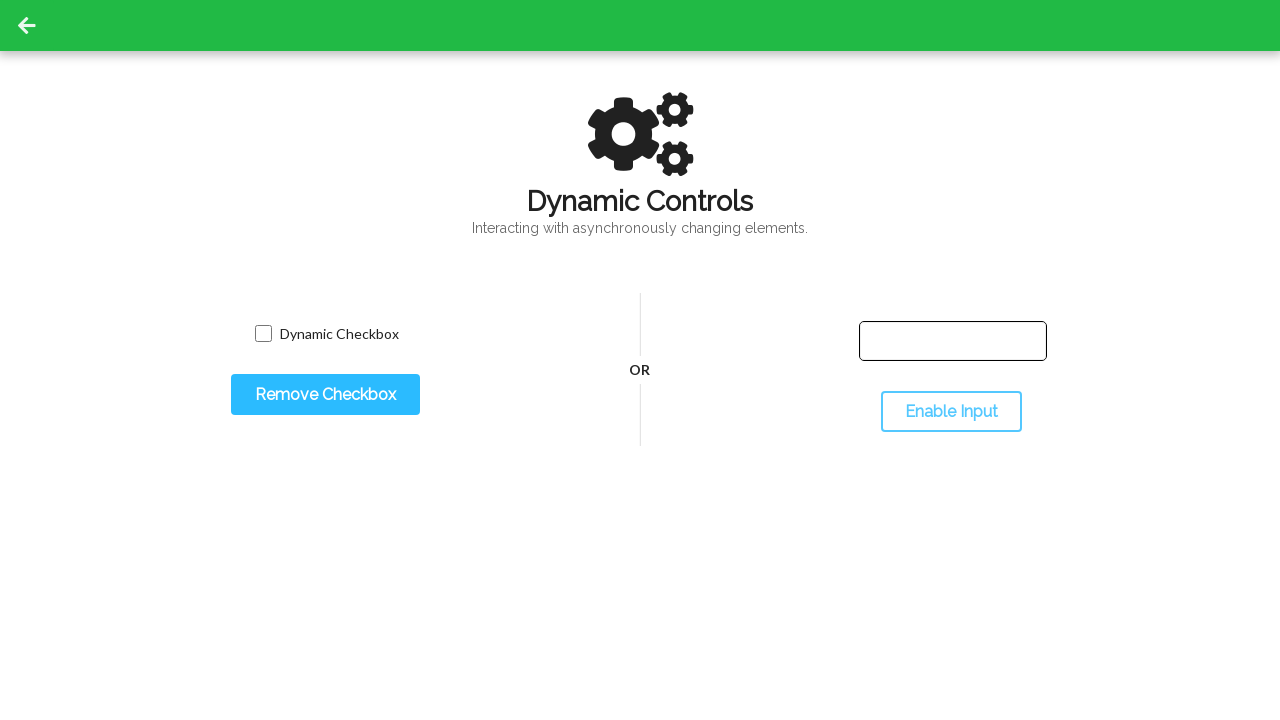

Clicked checkbox to select it at (263, 334) on #dynamicCheckbox
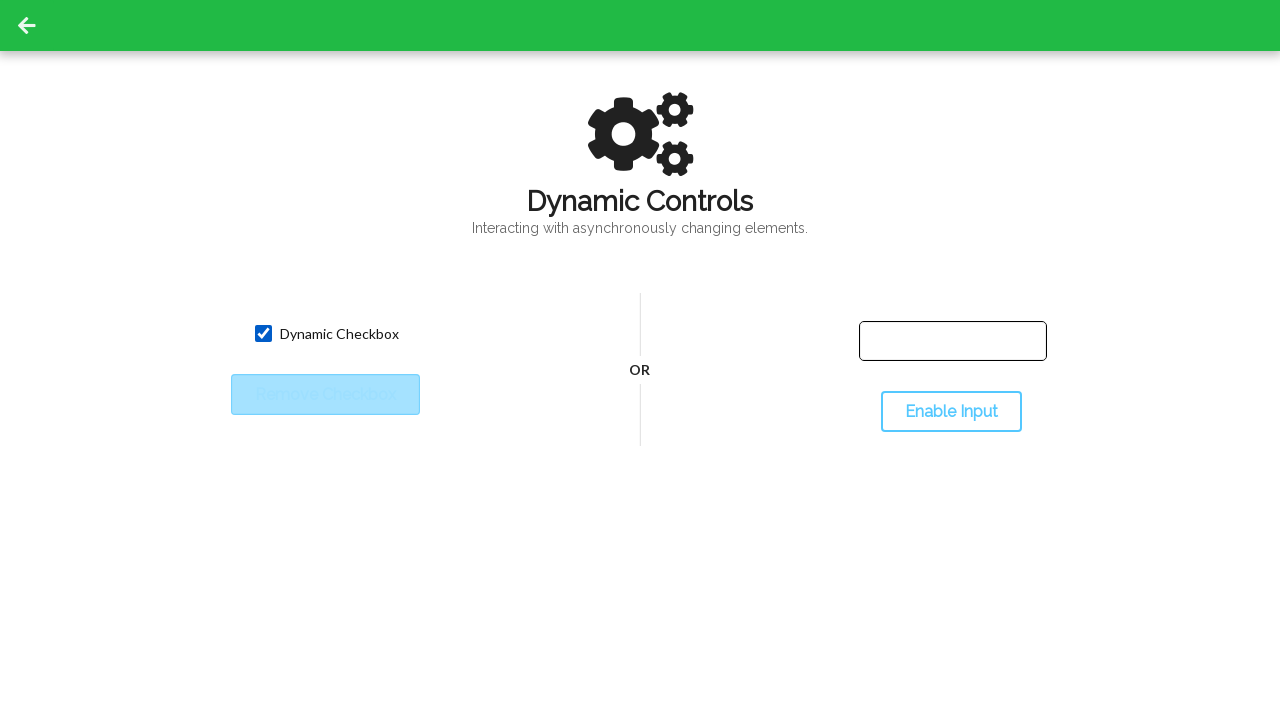

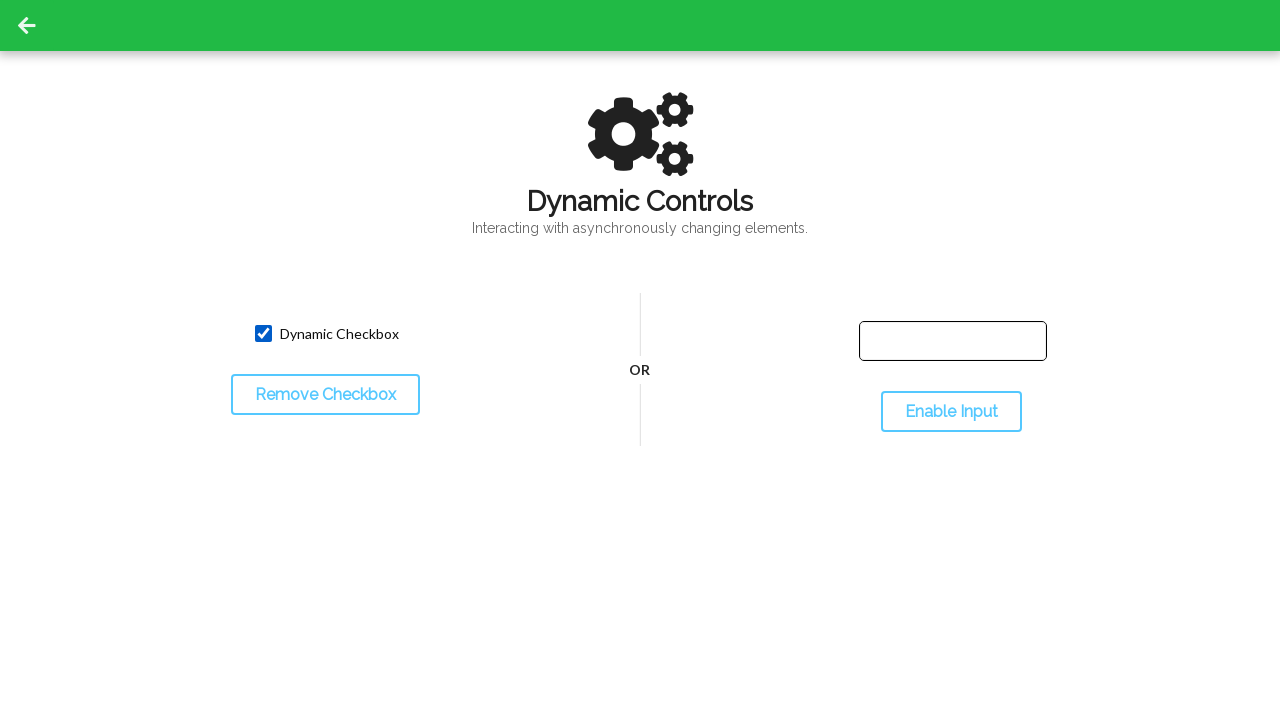